Tests form input and navigation on an Angular practice site, demonstrating JavaScript execution for clicking and scrolling

Starting URL: https://rahulshettyacademy.com/angularpractice/

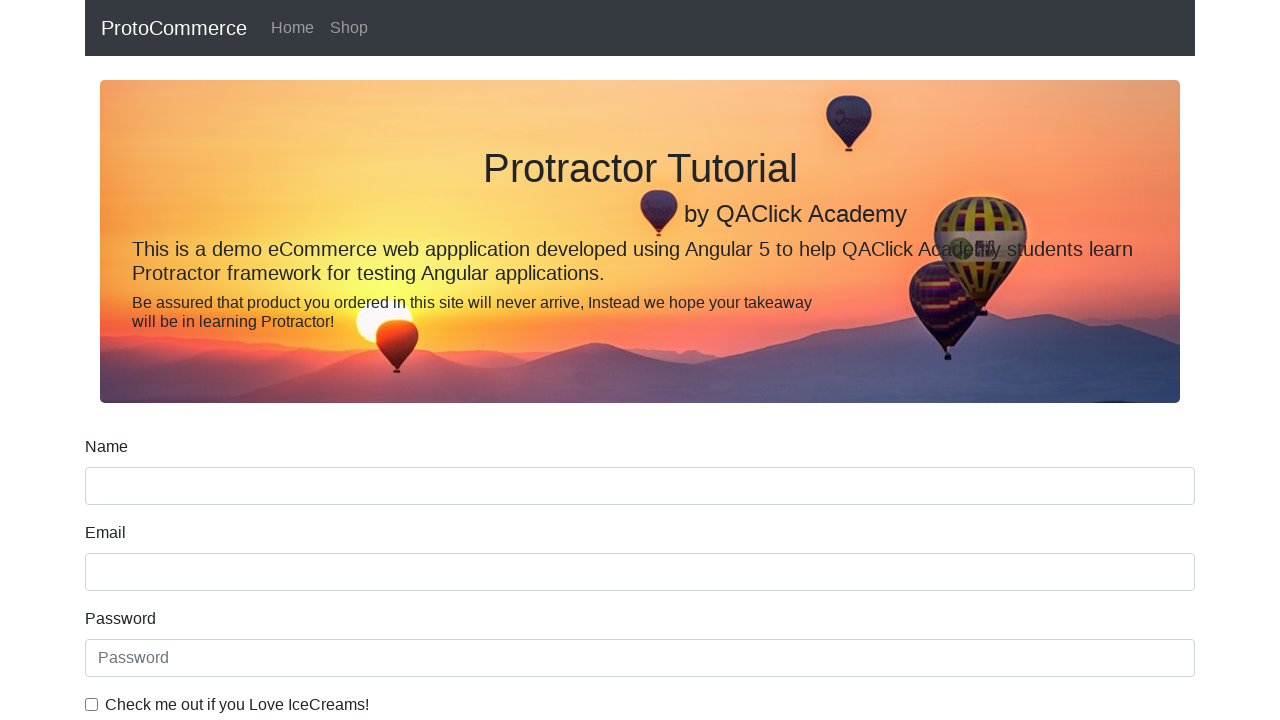

Filled name field with 'hello' on input[name='name']
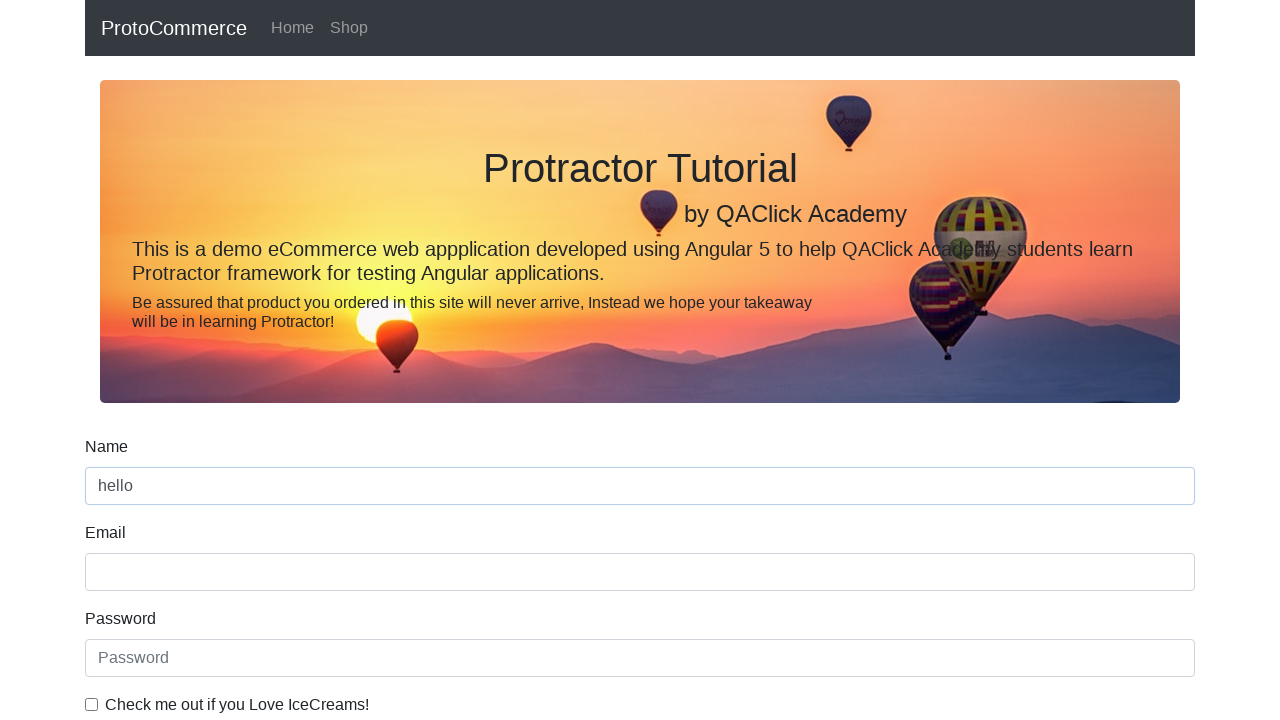

Retrieved name field value: hello
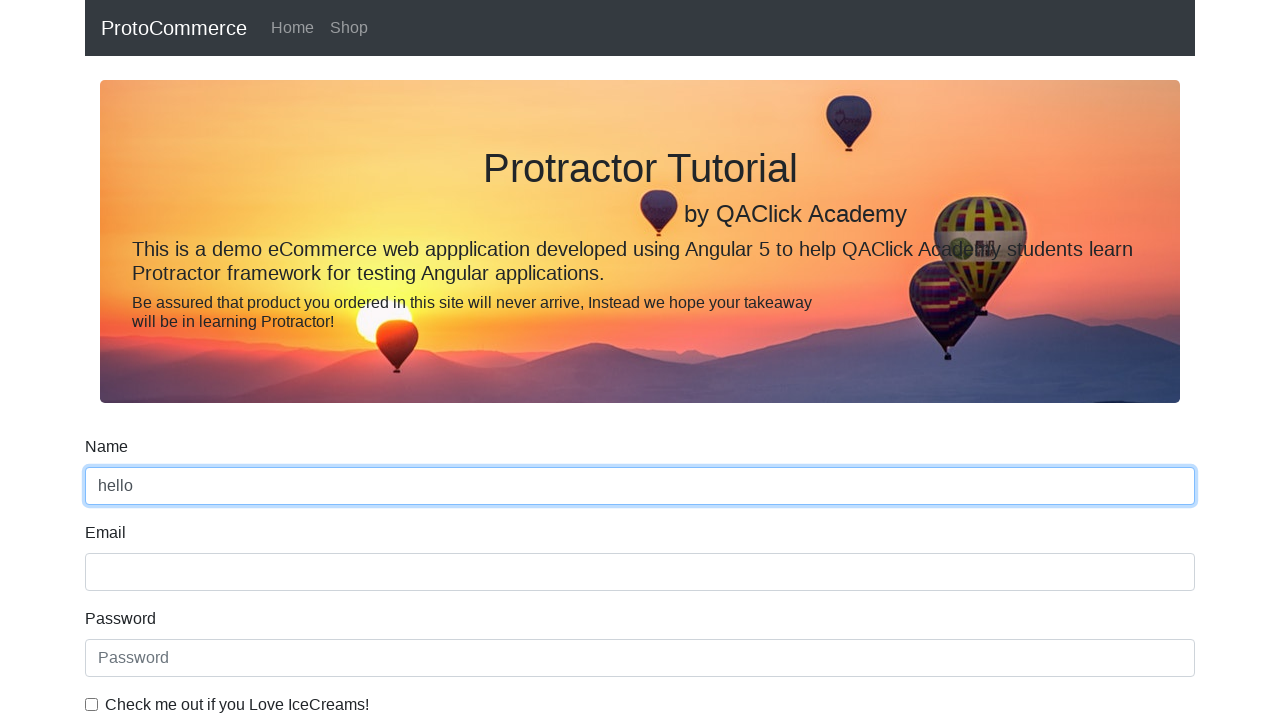

Retrieved name field value via JavaScript: hello
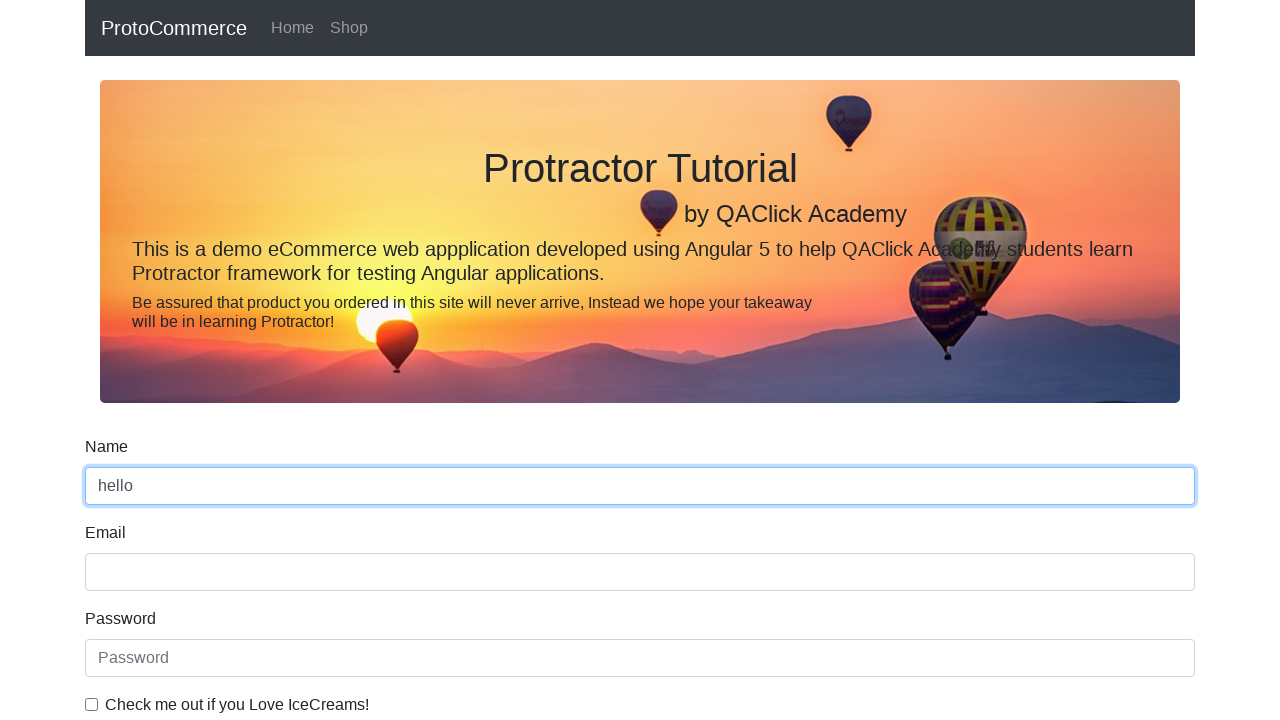

Clicked shop button using JavaScript execution
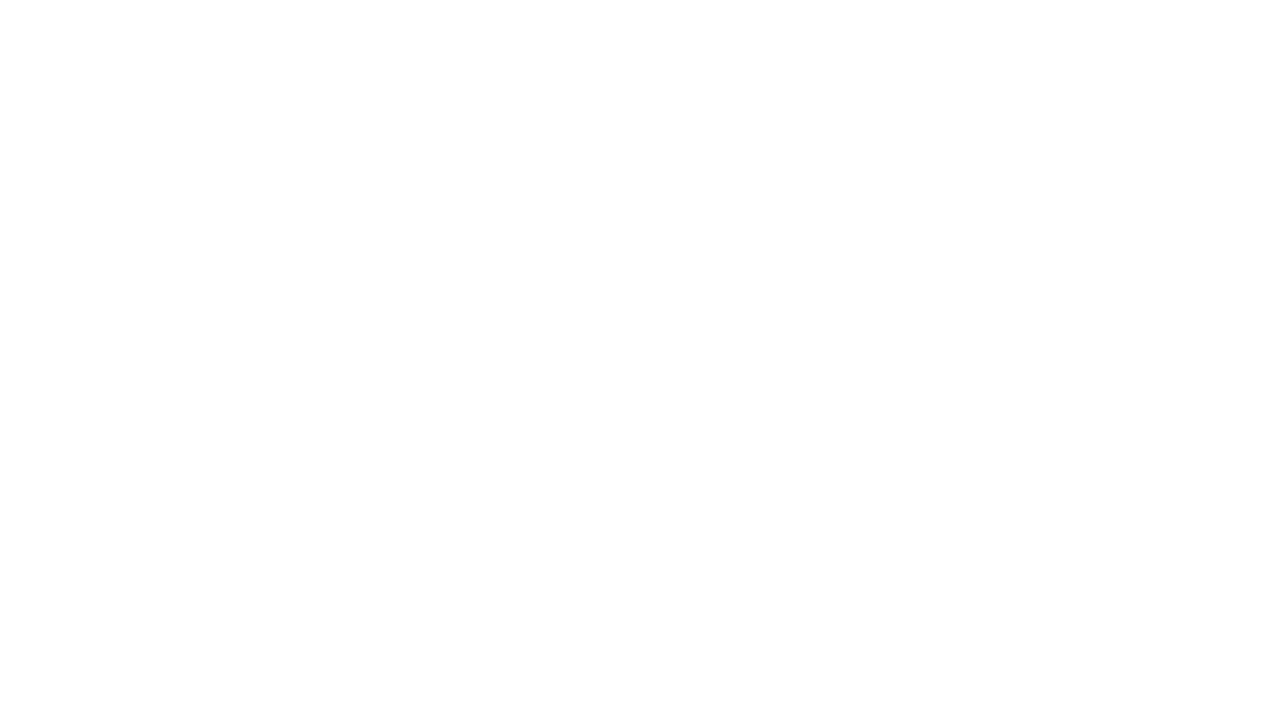

Page load completed after navigation to shop
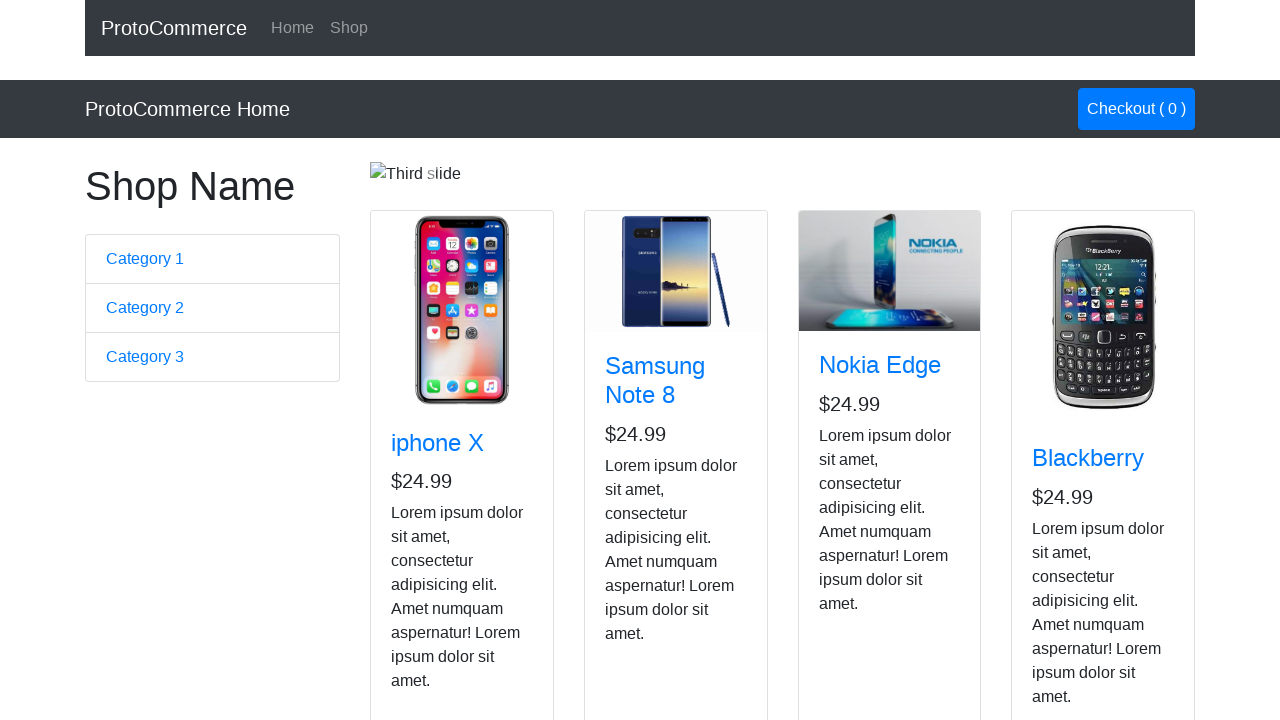

Scrolled to bottom of the page
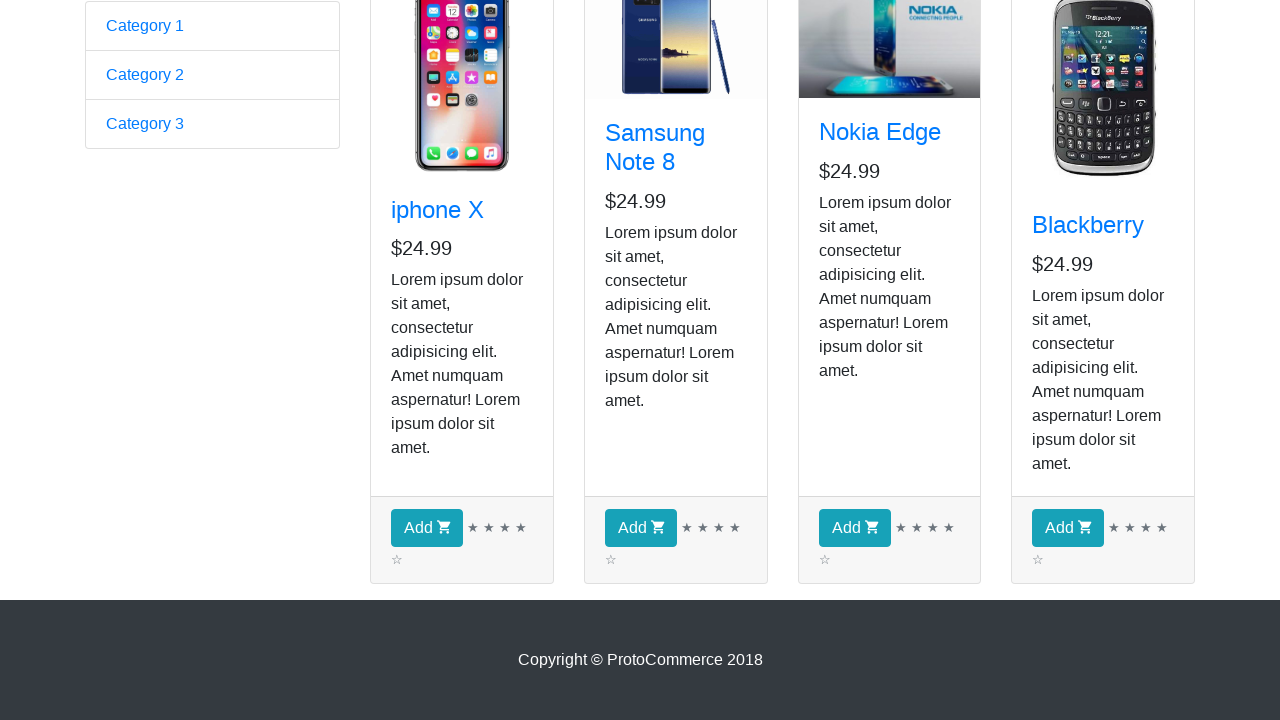

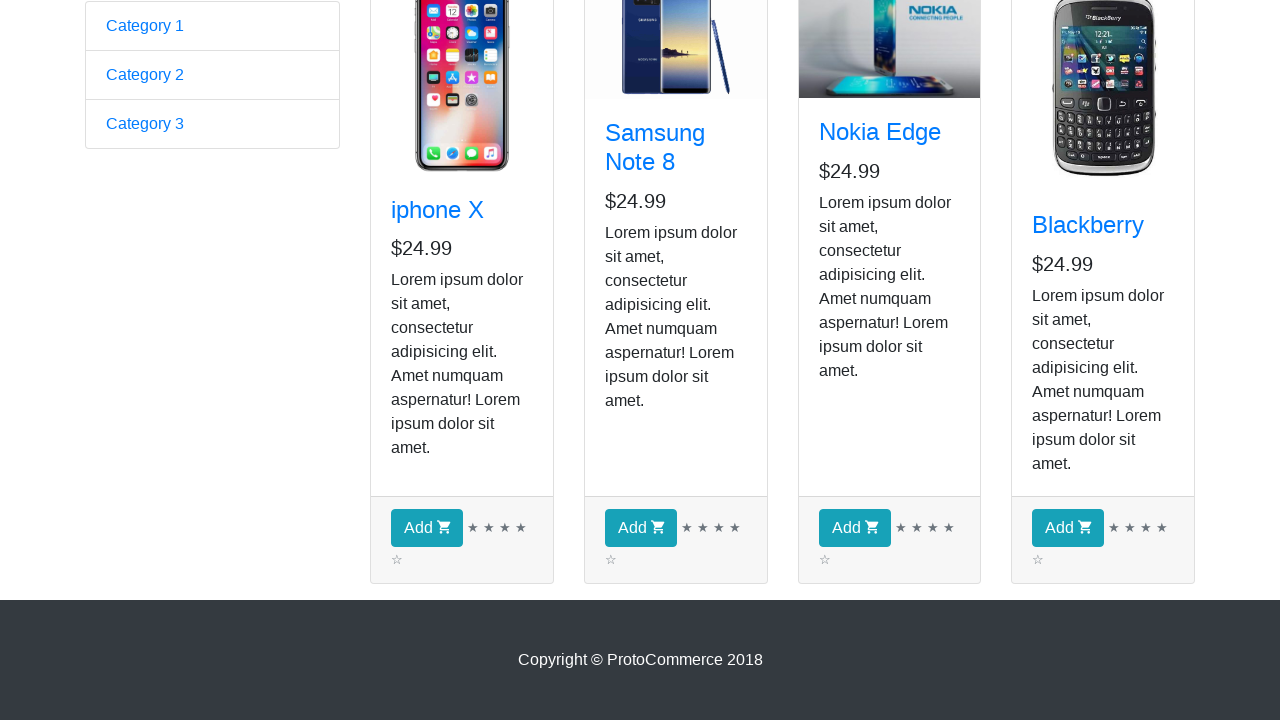